Tests keyboard actions on a text comparison tool by typing text in the first textarea, selecting all with Ctrl+A, copying with Ctrl+C, tabbing to the second textarea, and pasting with Ctrl+V

Starting URL: https://text-compare.com/

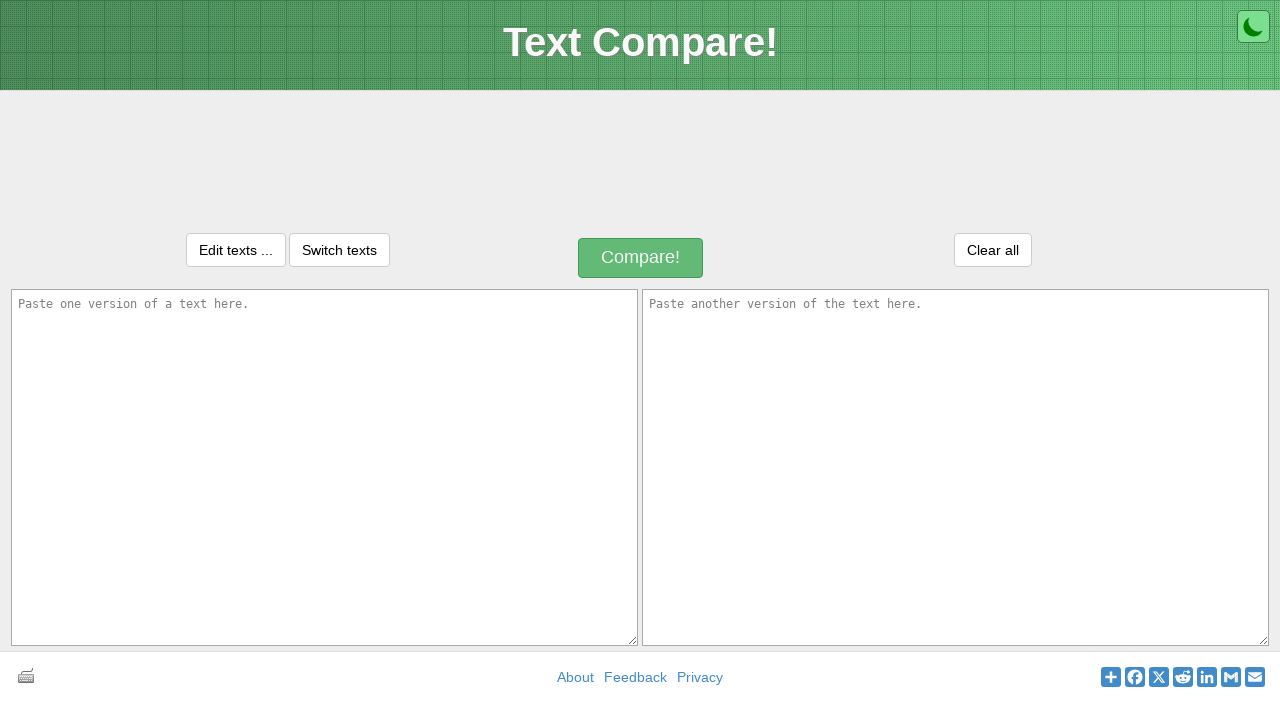

Typed 'Welcome' in the first textarea on textarea#inputText1
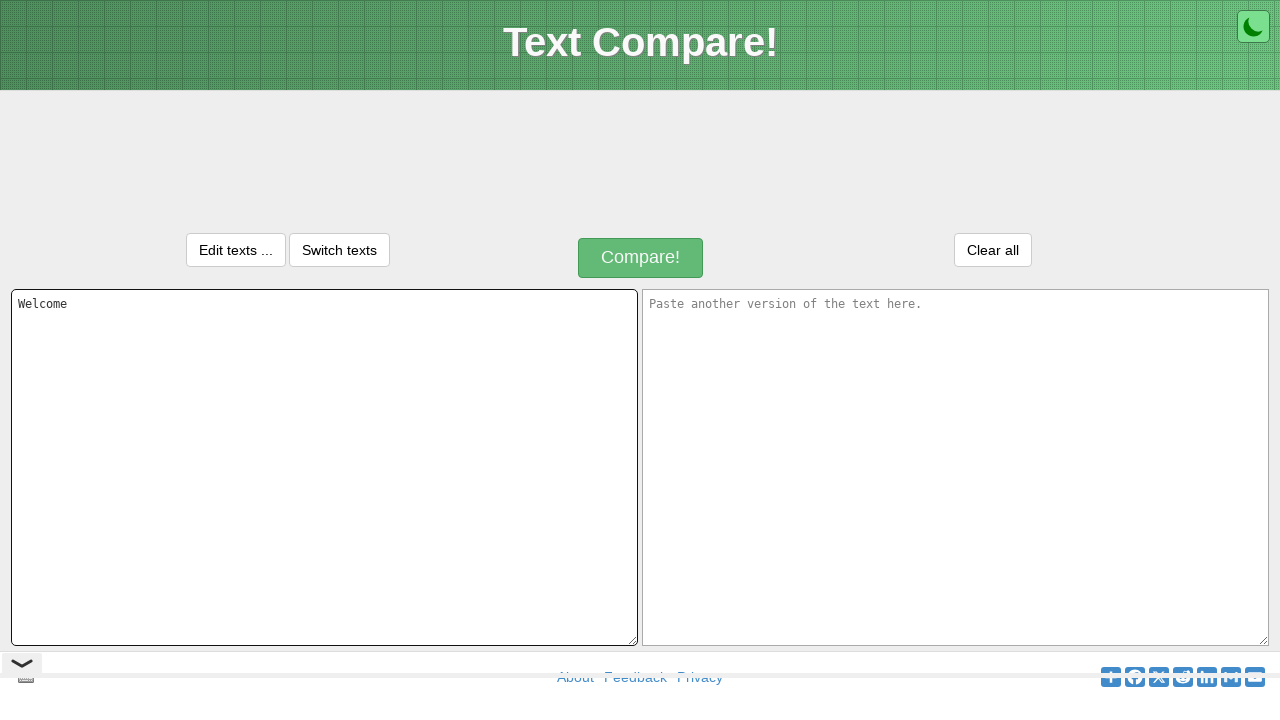

Clicked on the first textarea to ensure focus at (324, 467) on textarea#inputText1
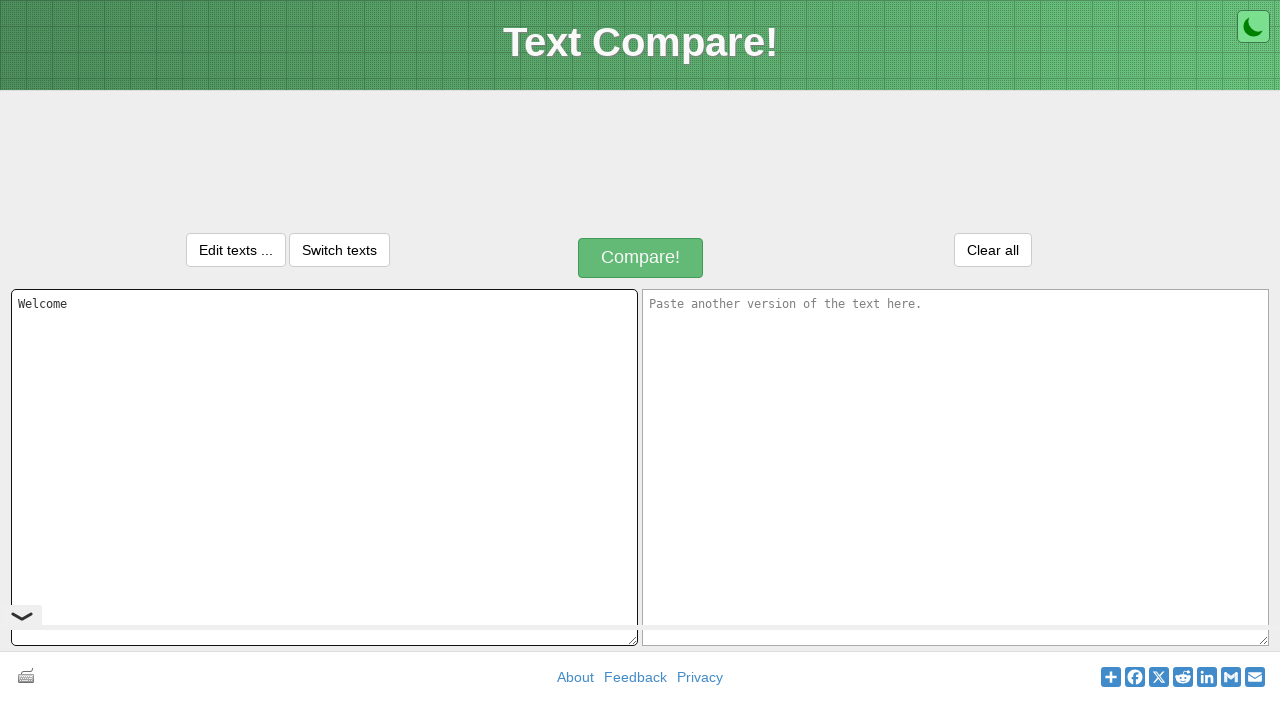

Selected all text with Ctrl+A
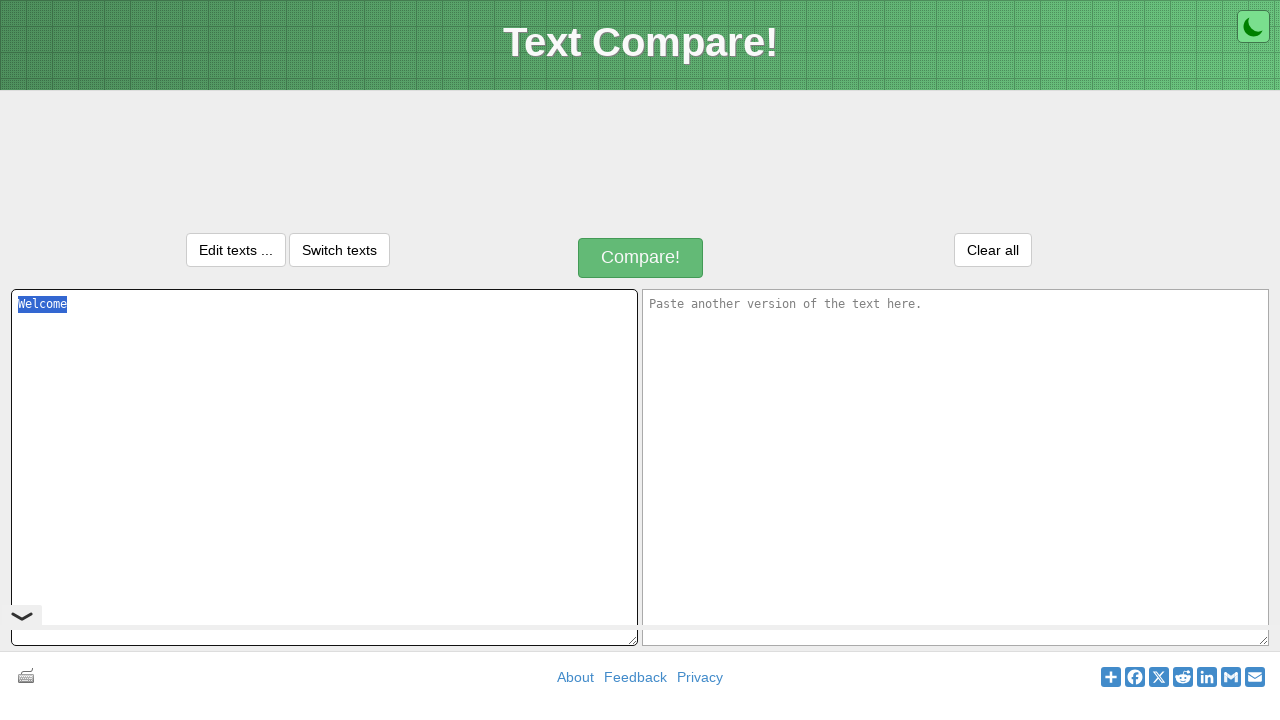

Copied selected text with Ctrl+C
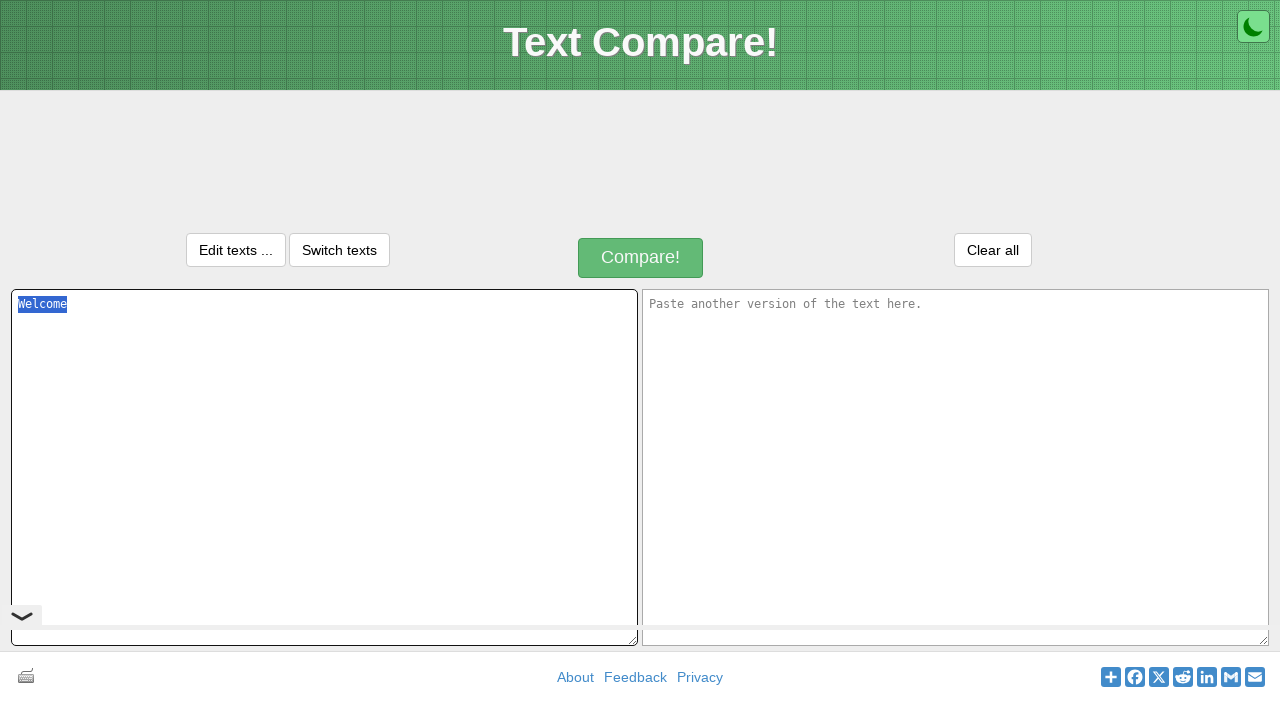

Pressed Tab to switch to the second textarea
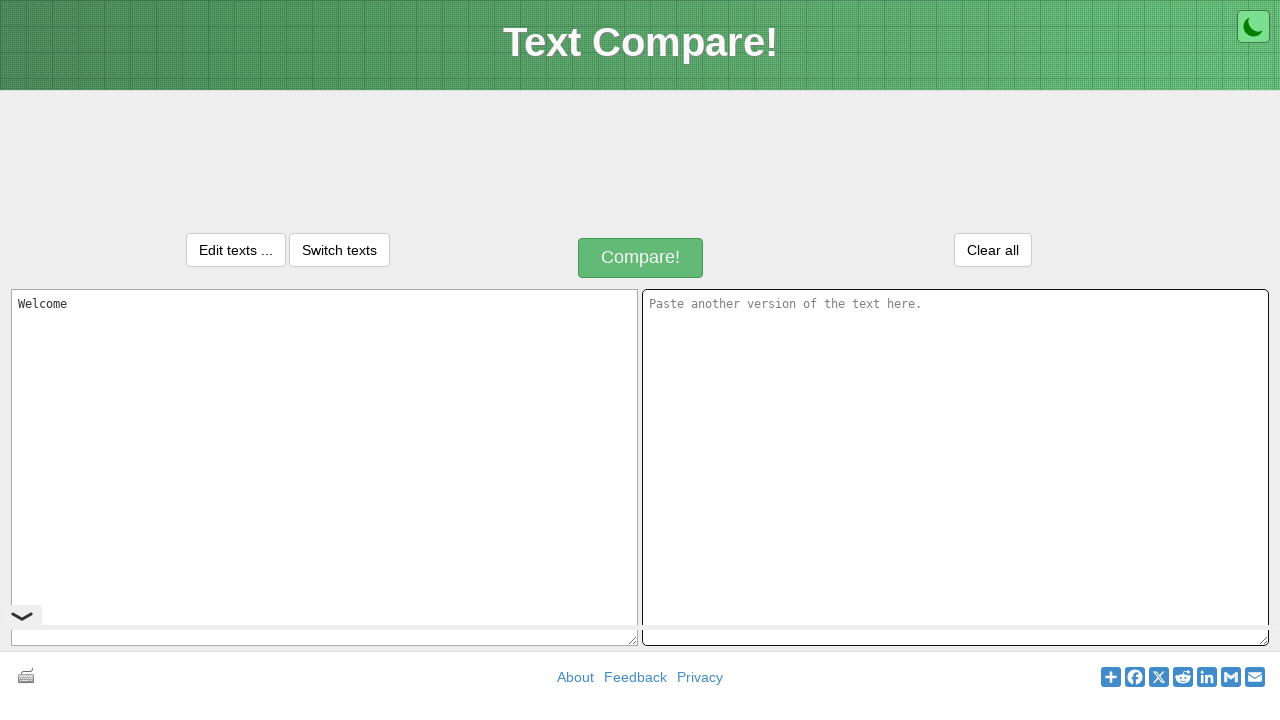

Pasted text with Ctrl+V into the second textarea
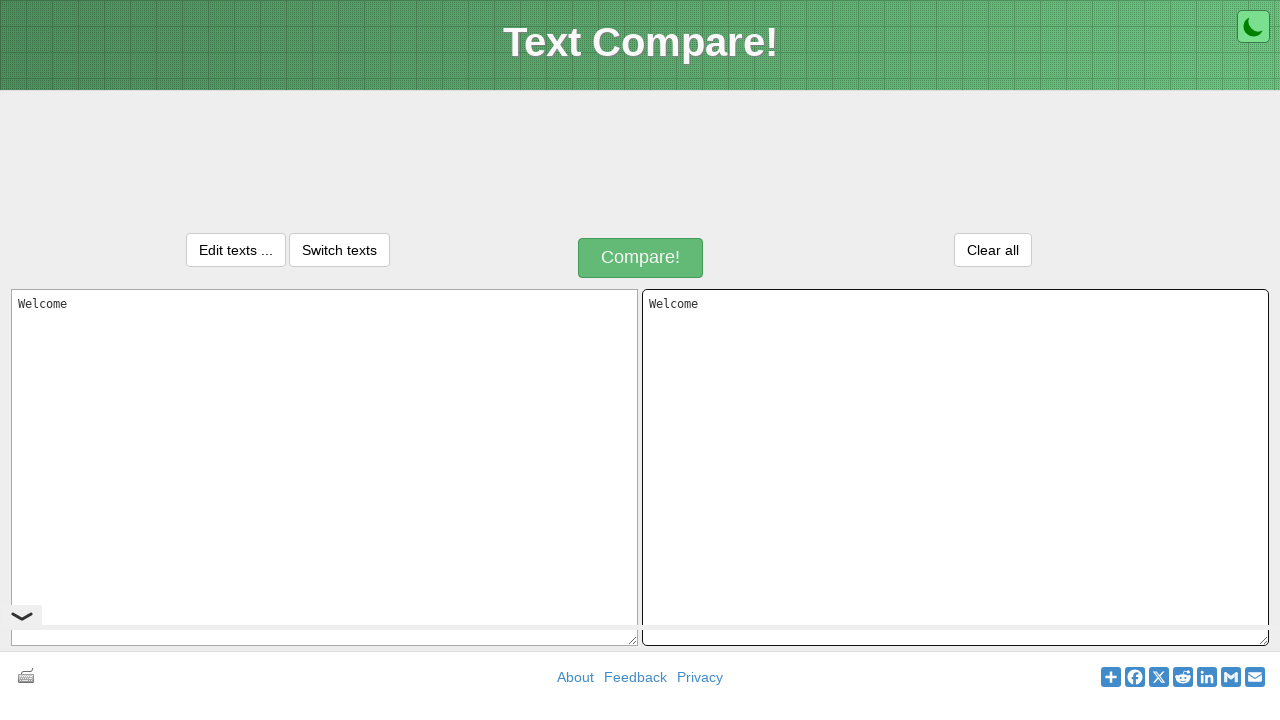

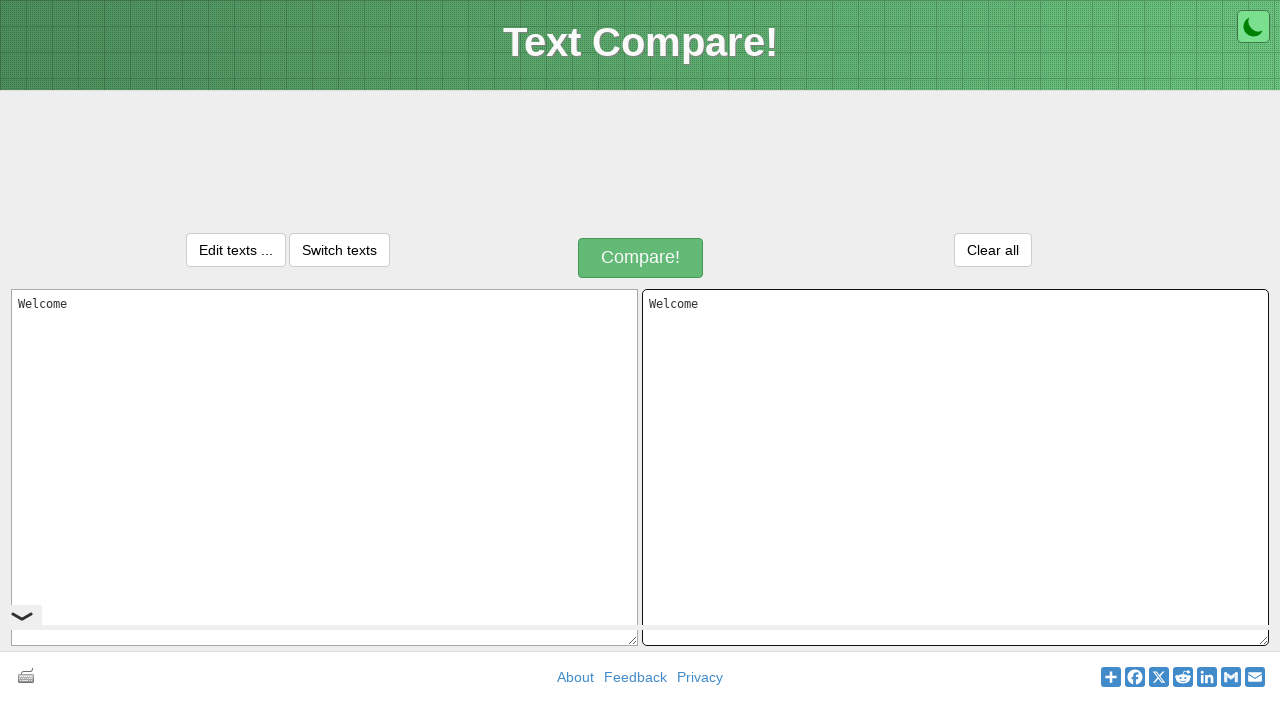